Tests keyboard input by navigating to key presses page and pressing Enter key

Starting URL: https://the-internet.herokuapp.com

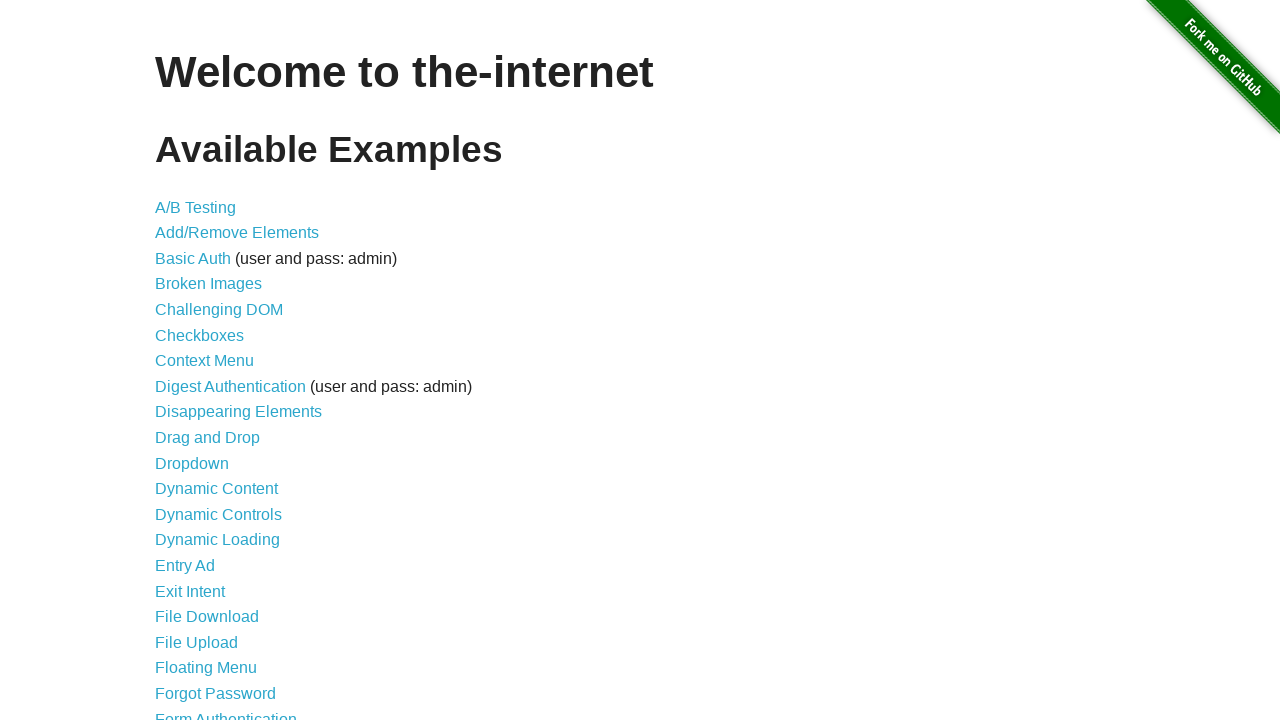

Clicked on Key Presses link at (200, 360) on a[href='/key_presses']
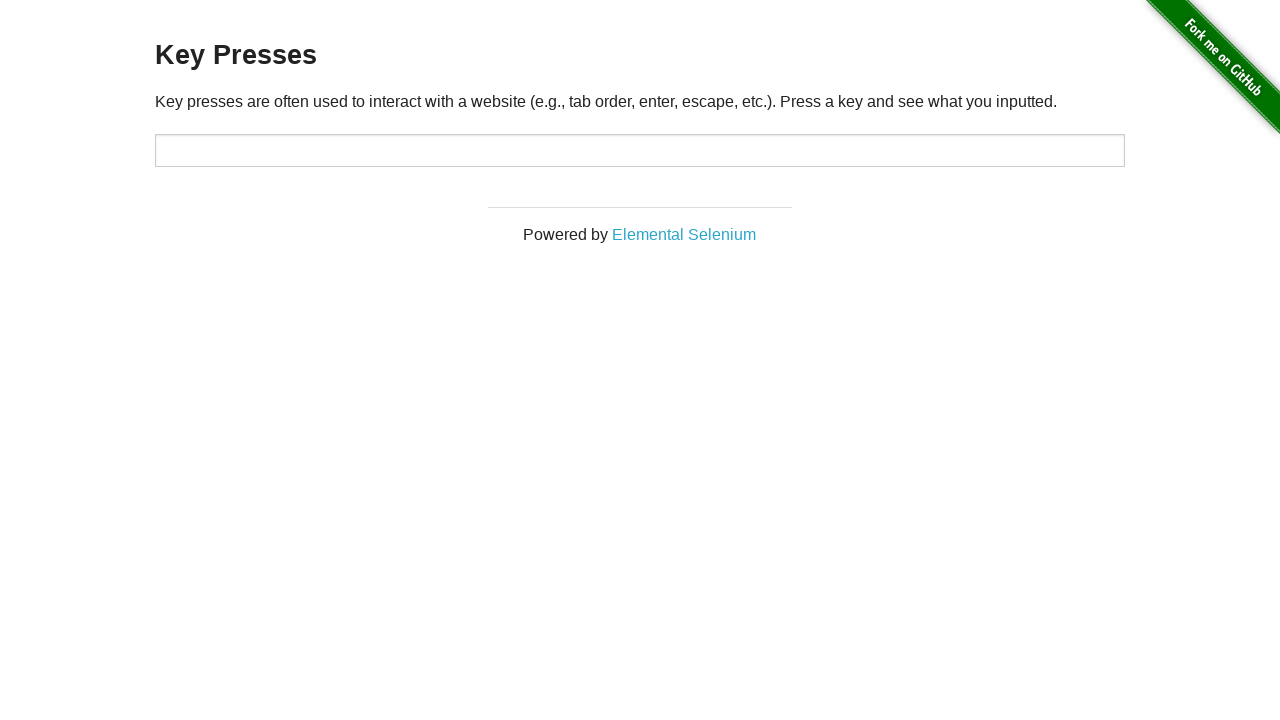

Pressed Enter key on page body on body
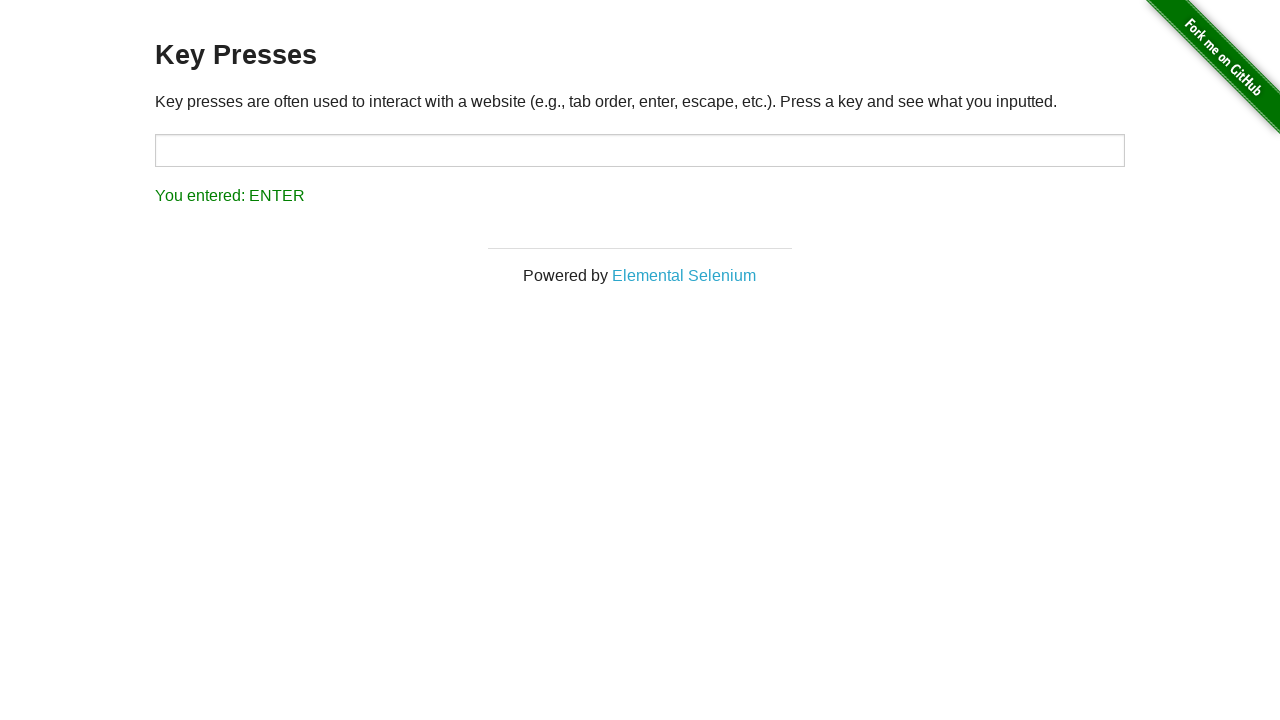

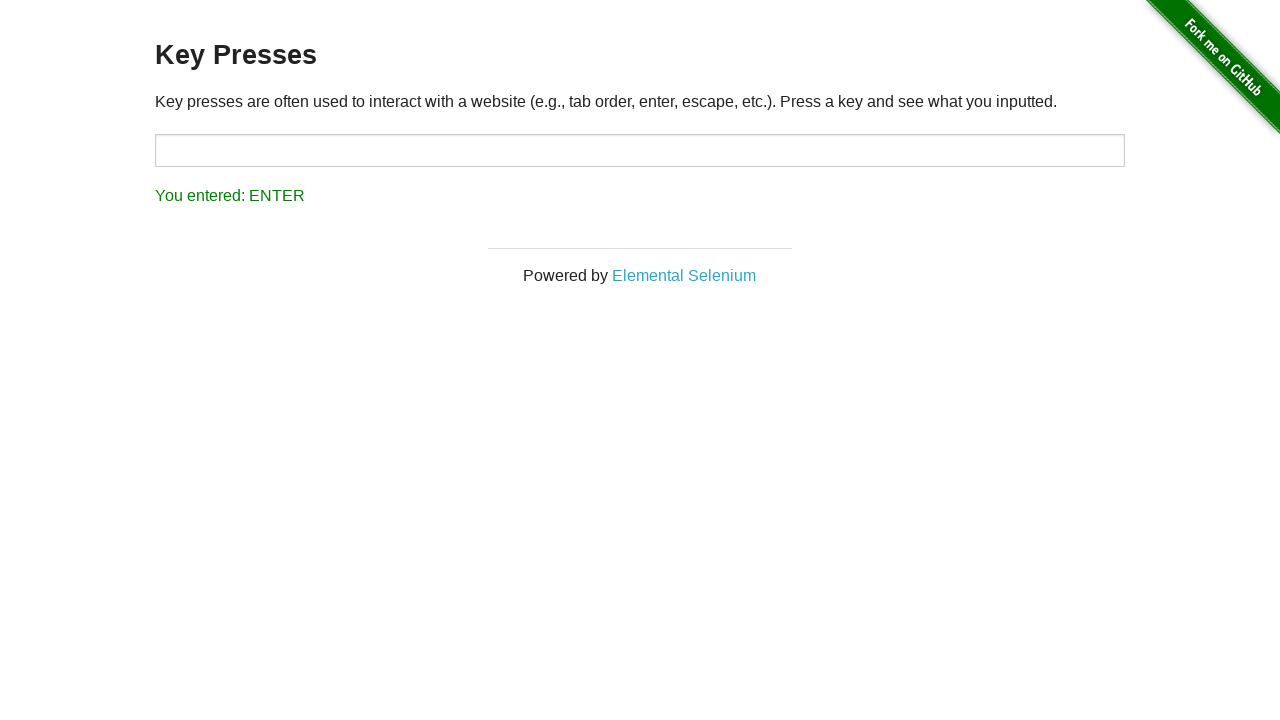